Tests window switching functionality by clicking a link that opens a new window, switching to it, and verifying the new window's title is "New Window"

Starting URL: https://the-internet.herokuapp.com/windows

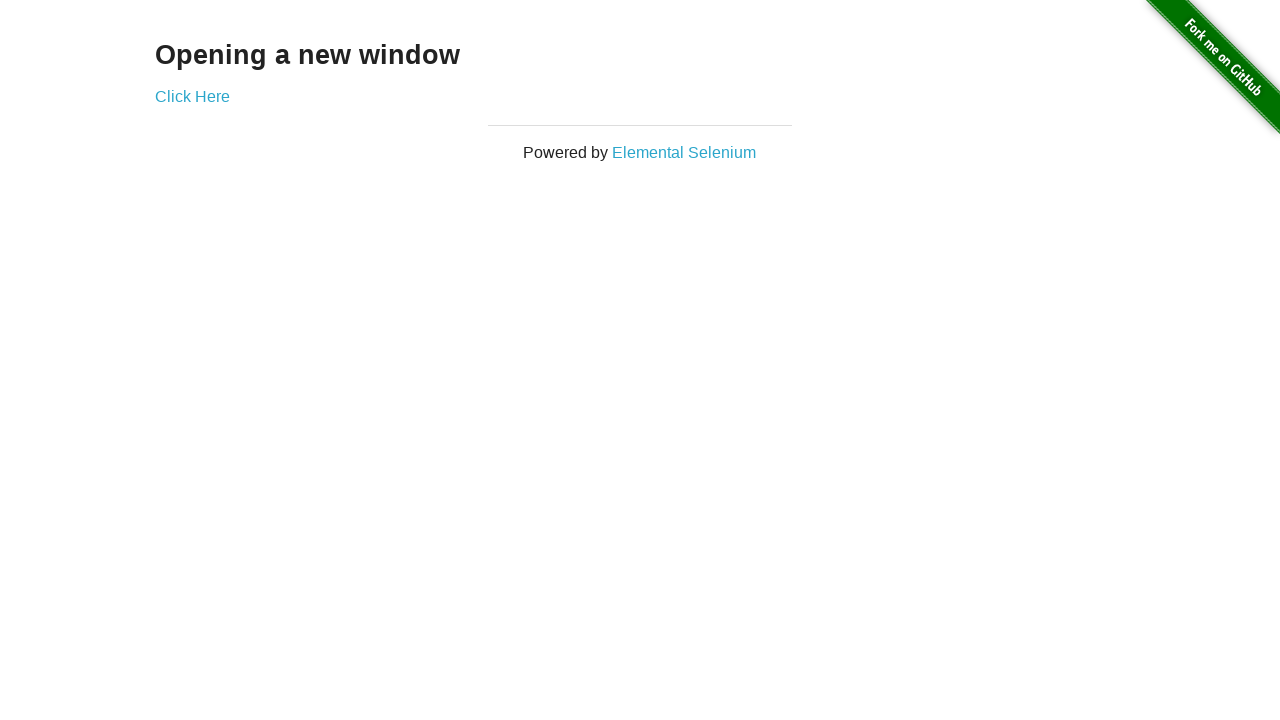

Clicked 'Click Here' link to open new window at (192, 96) on a:text('Click Here')
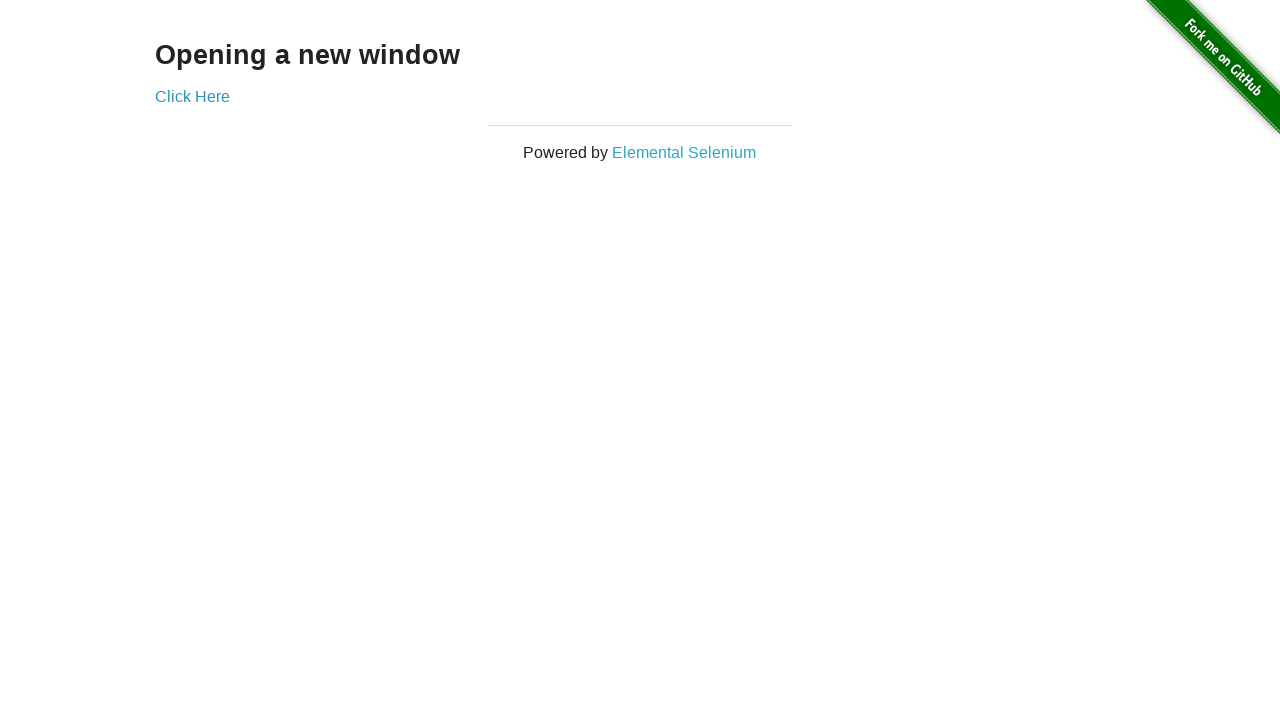

Captured new window reference
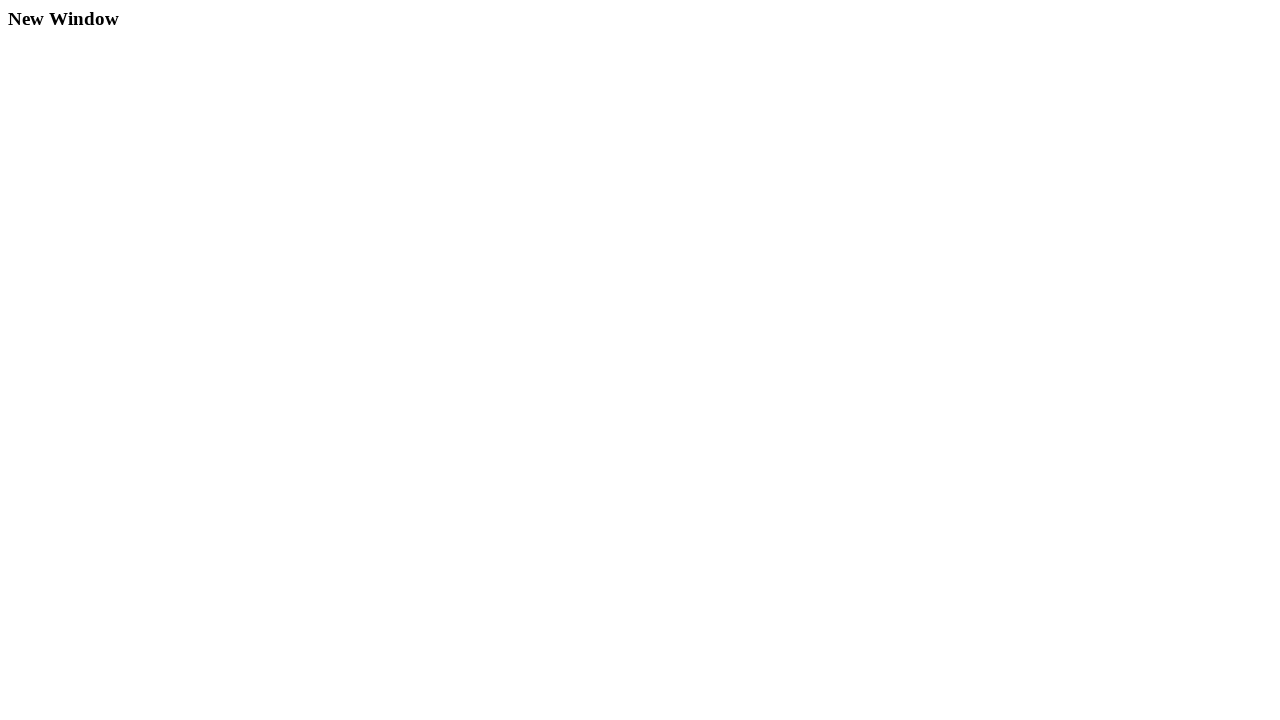

New window finished loading
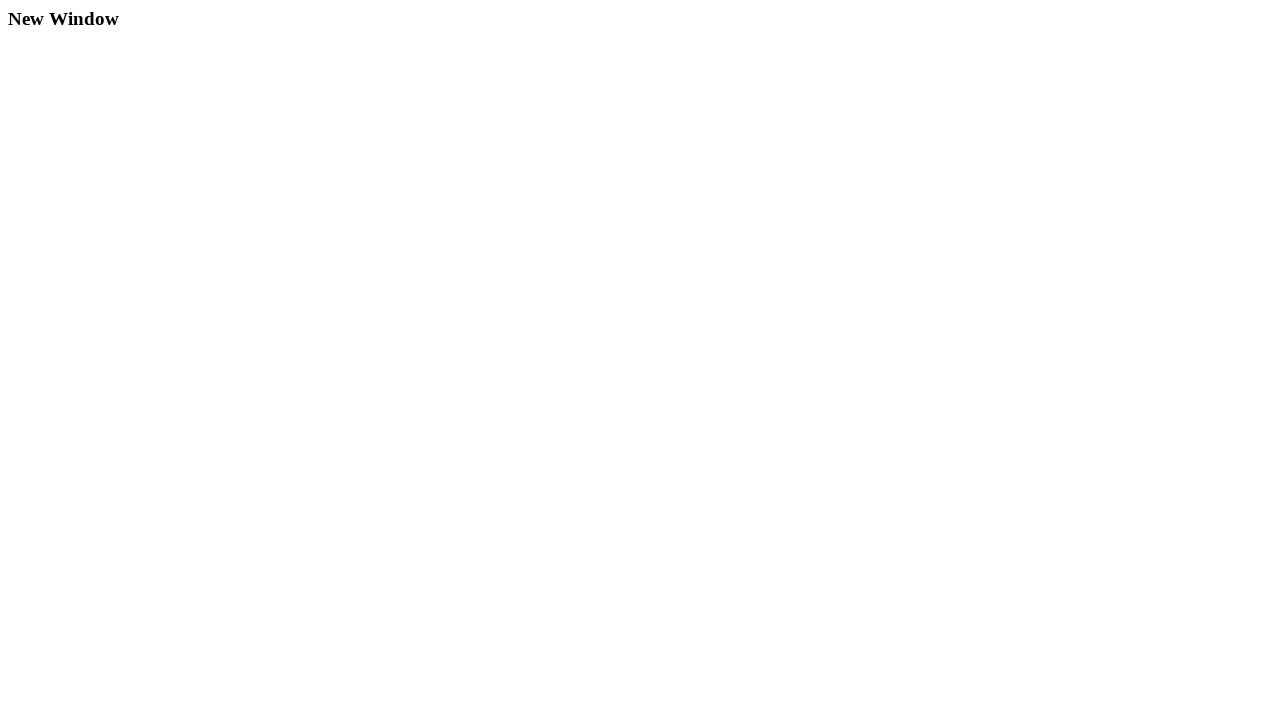

Retrieved new window title: 'New Window'
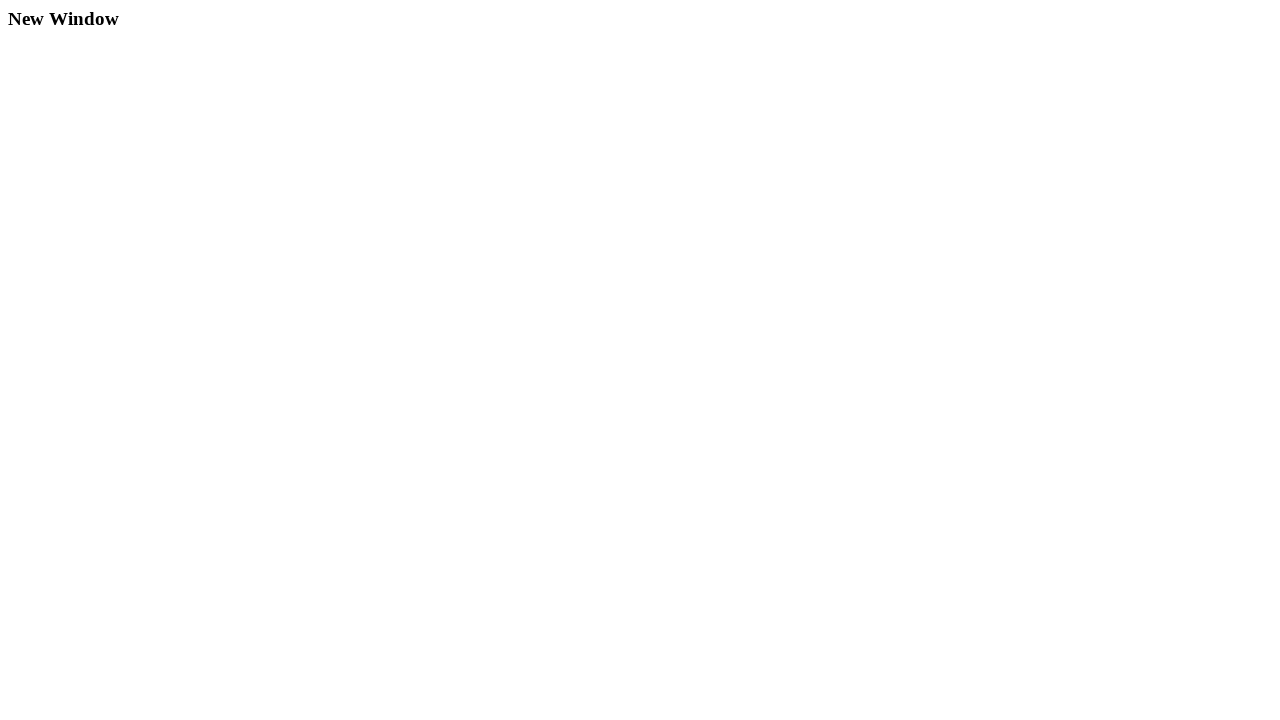

Verified new window title matches expected value 'New Window'
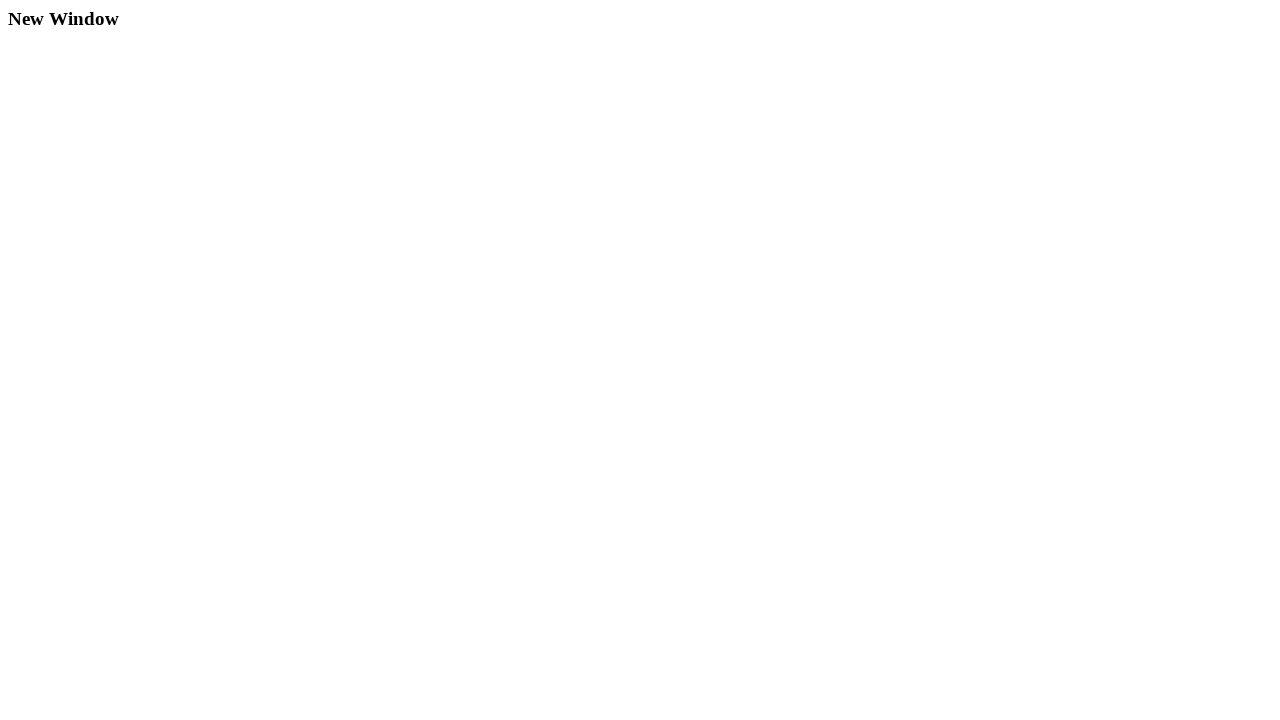

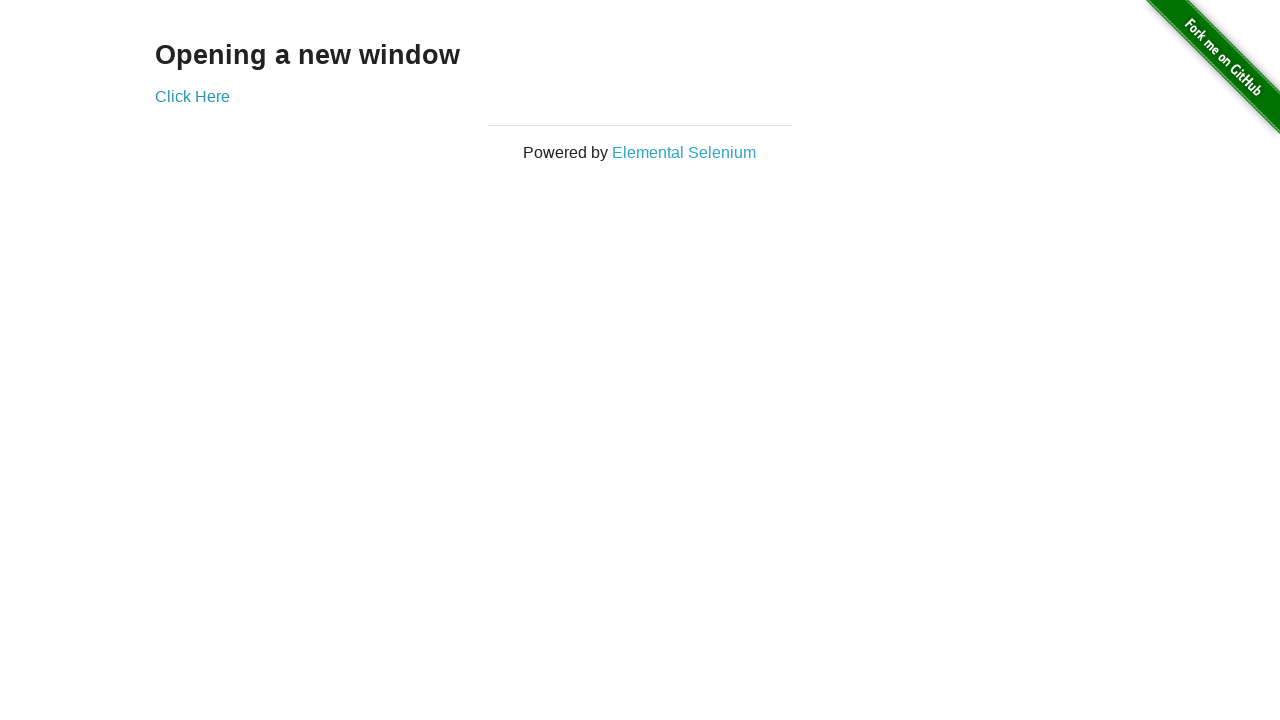